Navigates to Jobs section from the menu and verifies navigation

Starting URL: https://alchemy.hguy.co/jobs

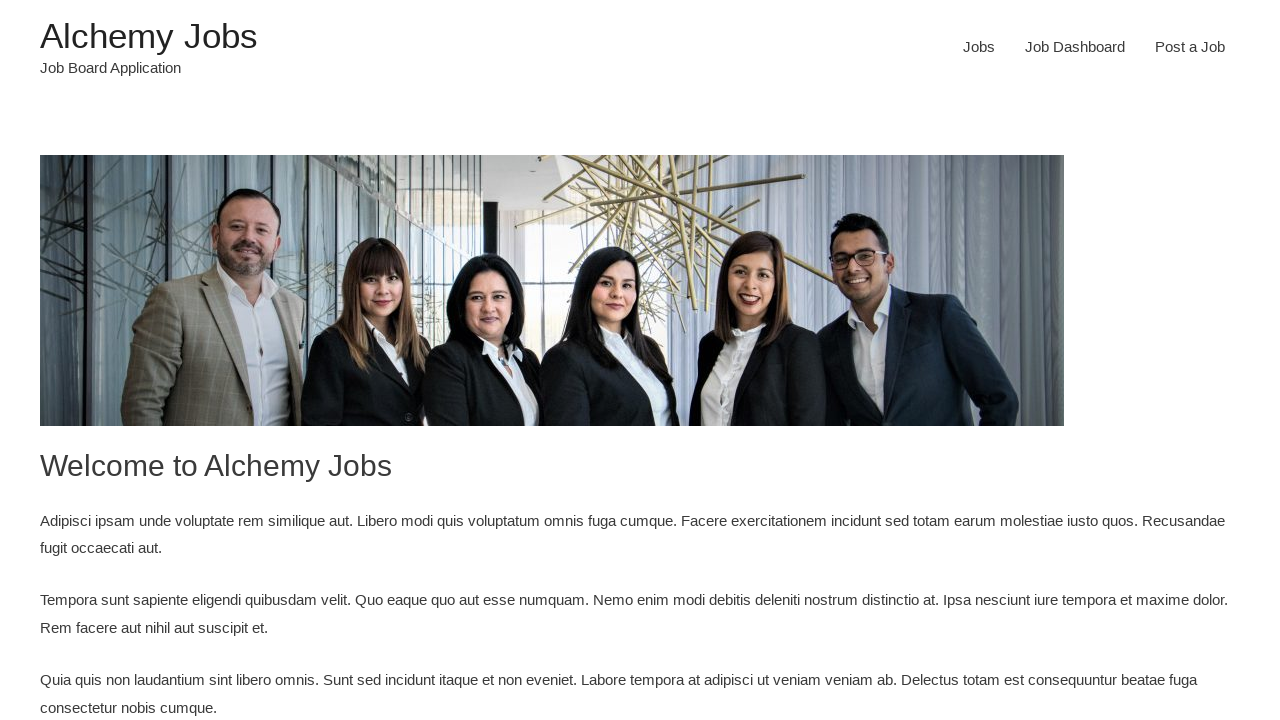

Clicked on Jobs menu item at (979, 47) on xpath=//*[@id='menu-item-24']/a
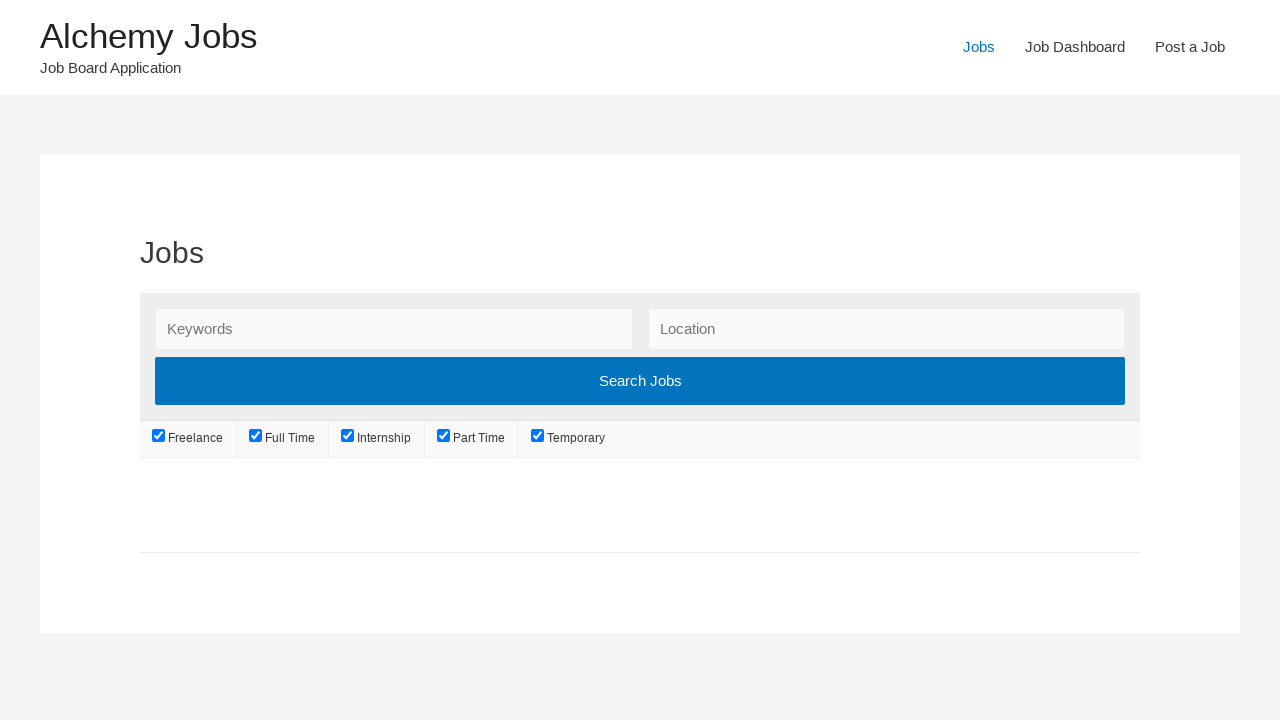

Waited for Jobs page to load (domcontentloaded)
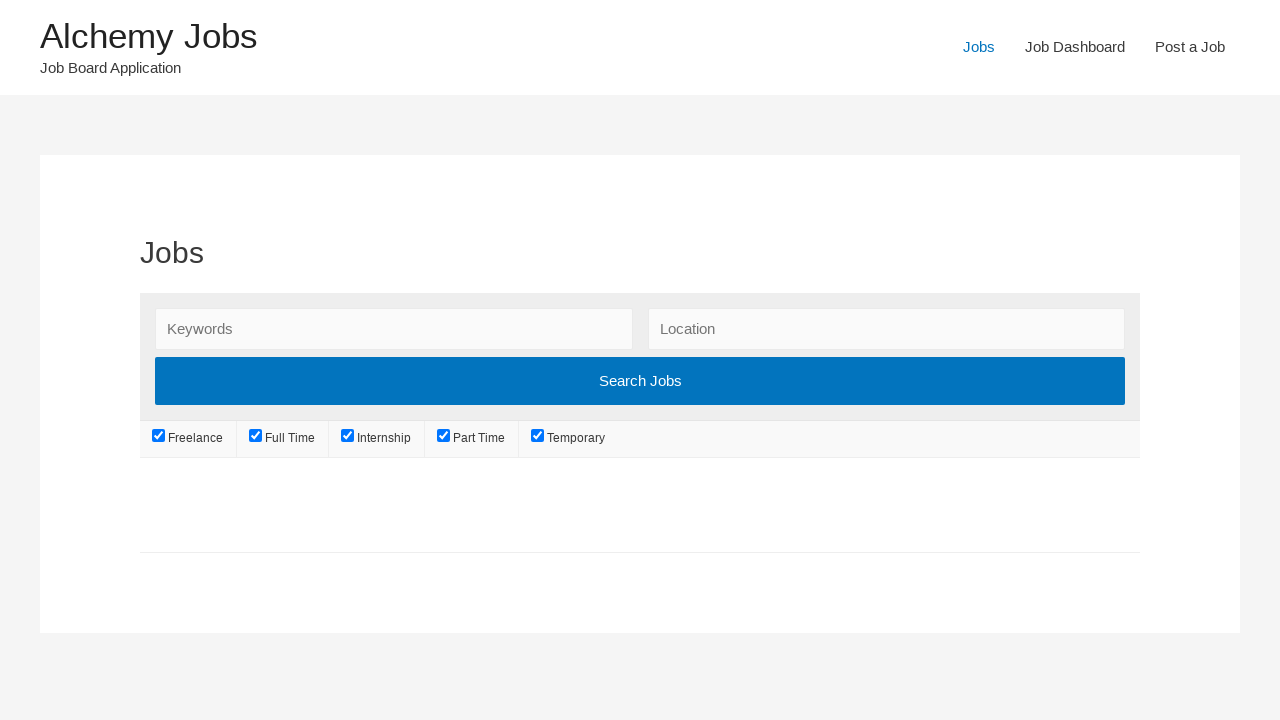

Verified 'Jobs' is present in page title
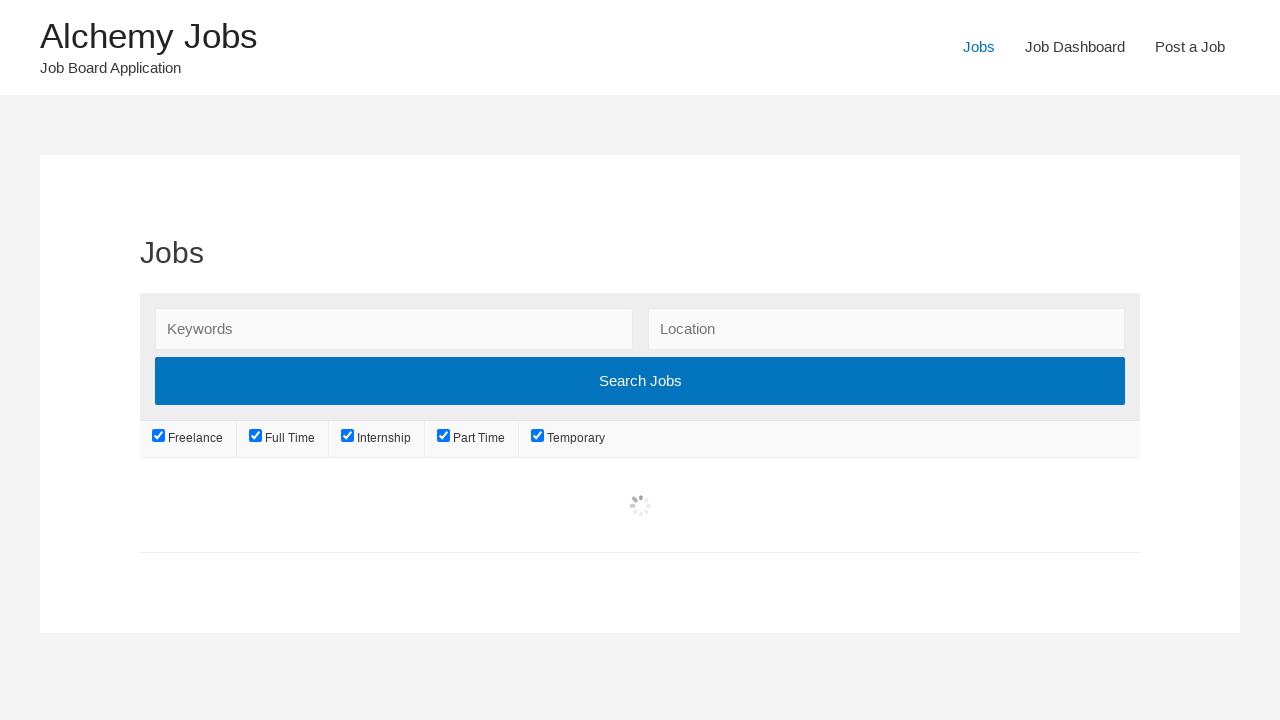

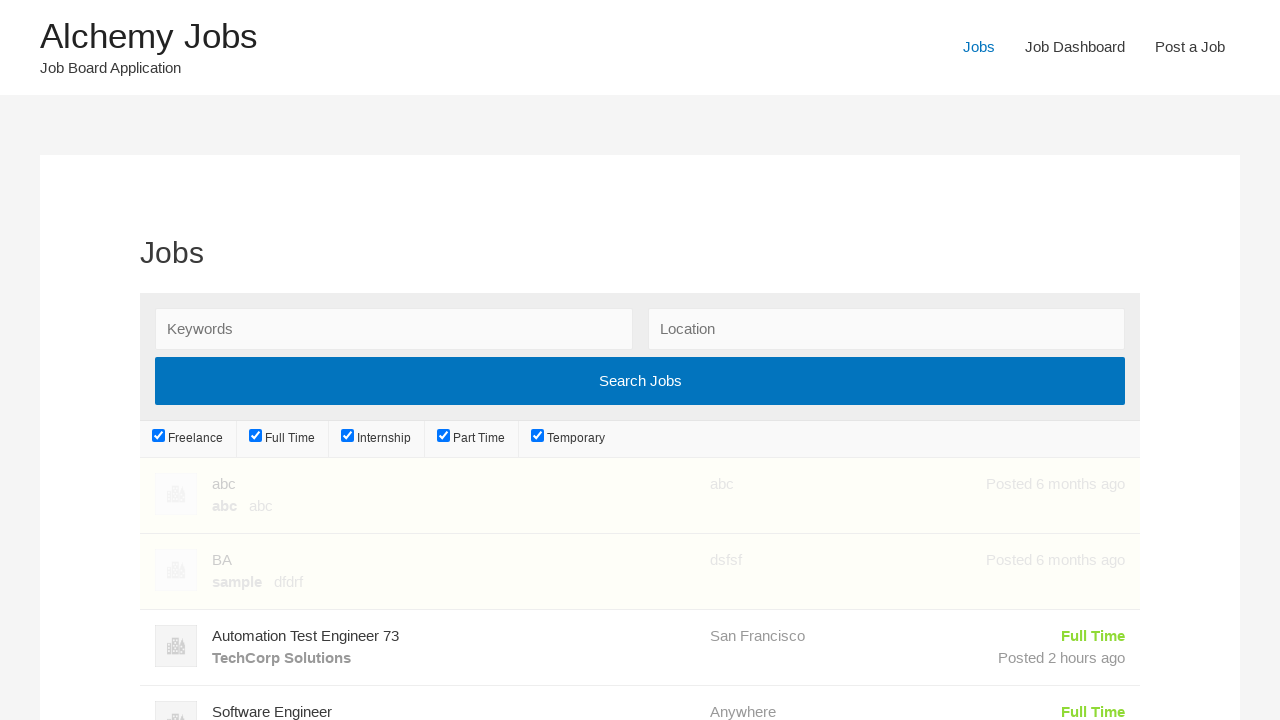